Tests dismissing a JavaScript confirm dialog by clicking the second button, dismissing the alert, and verifying the result does not contain "successfuly"

Starting URL: https://the-internet.herokuapp.com/javascript_alerts

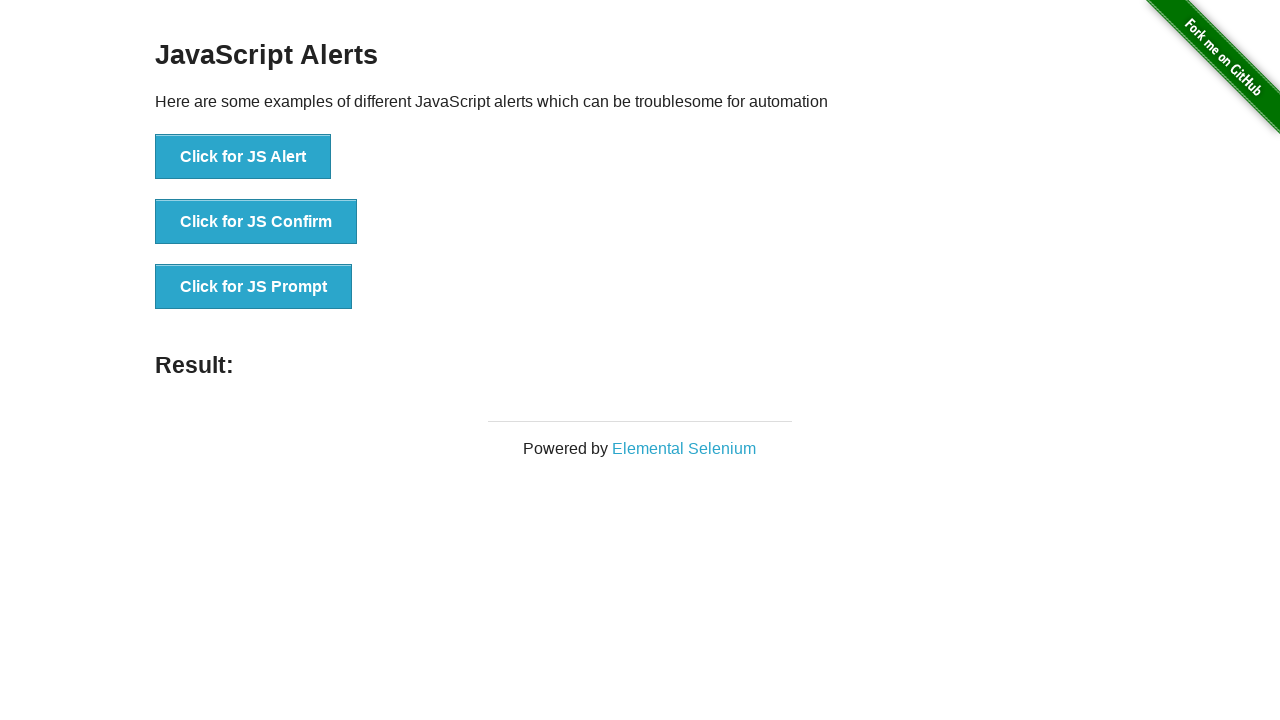

Set up dialog handler to dismiss the confirm dialog
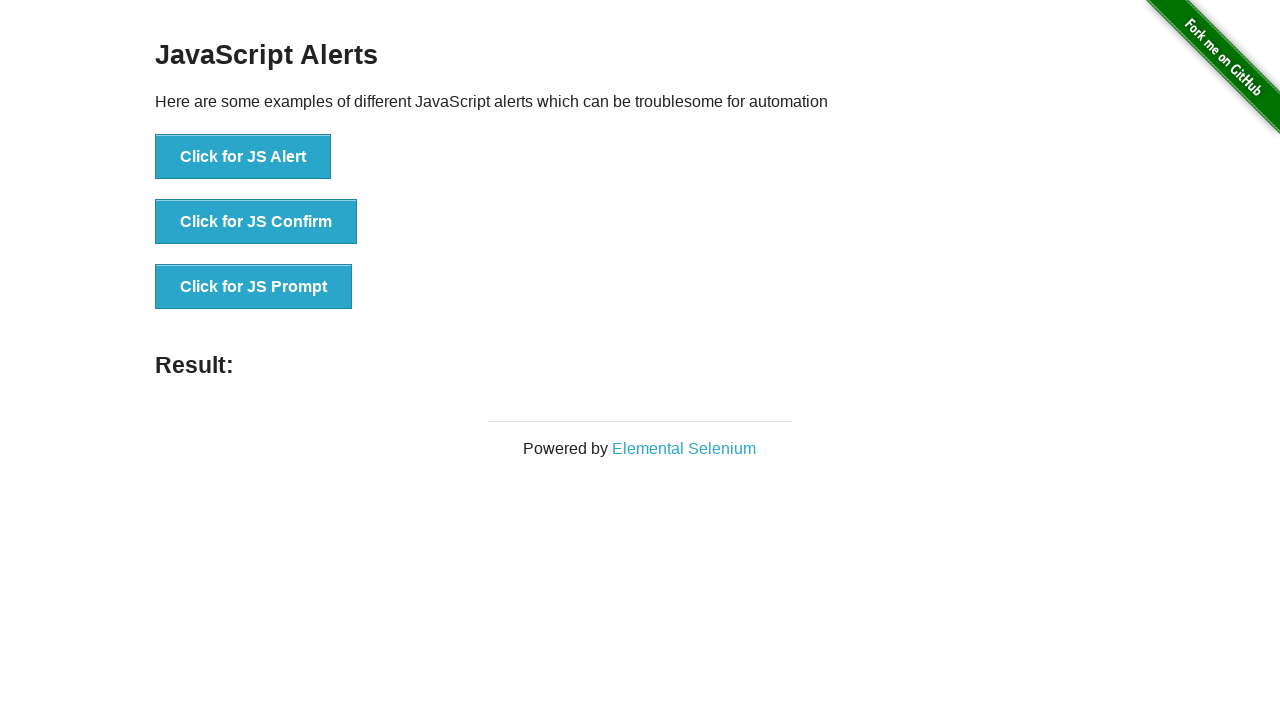

Clicked the 'Click for JS Confirm' button at (256, 222) on xpath=//*[@onclick='jsConfirm()']
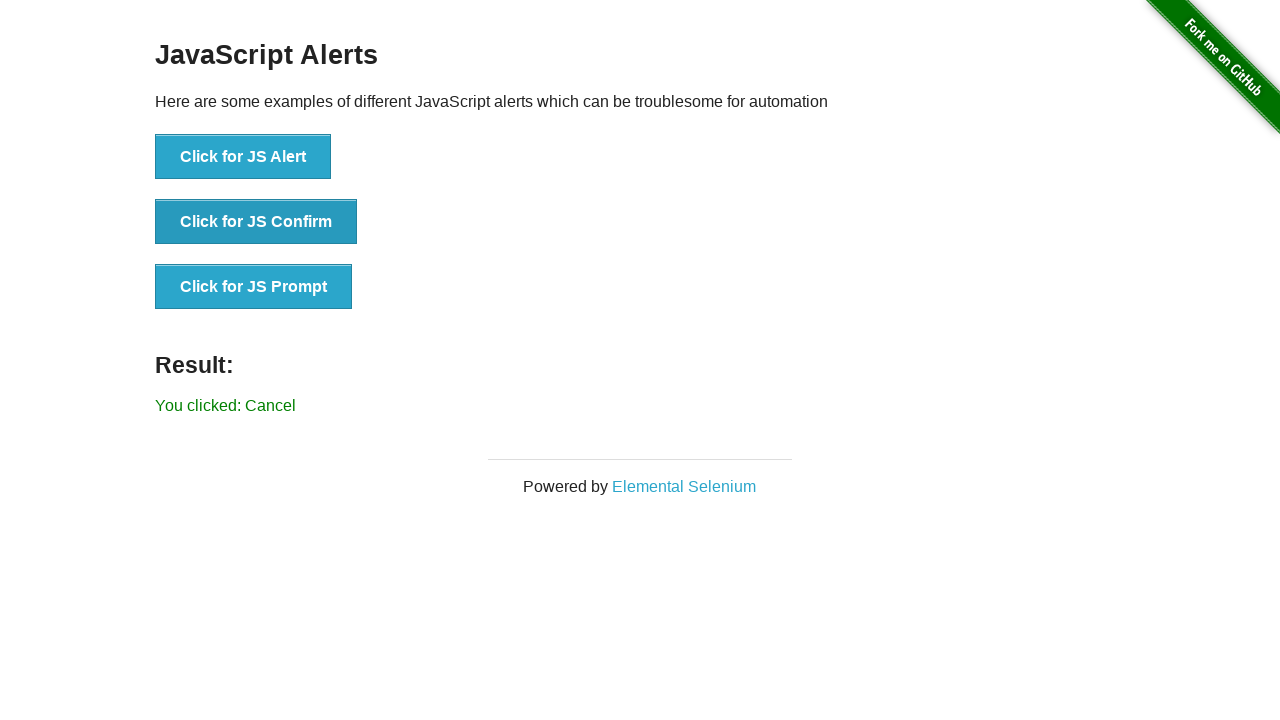

Result message element loaded
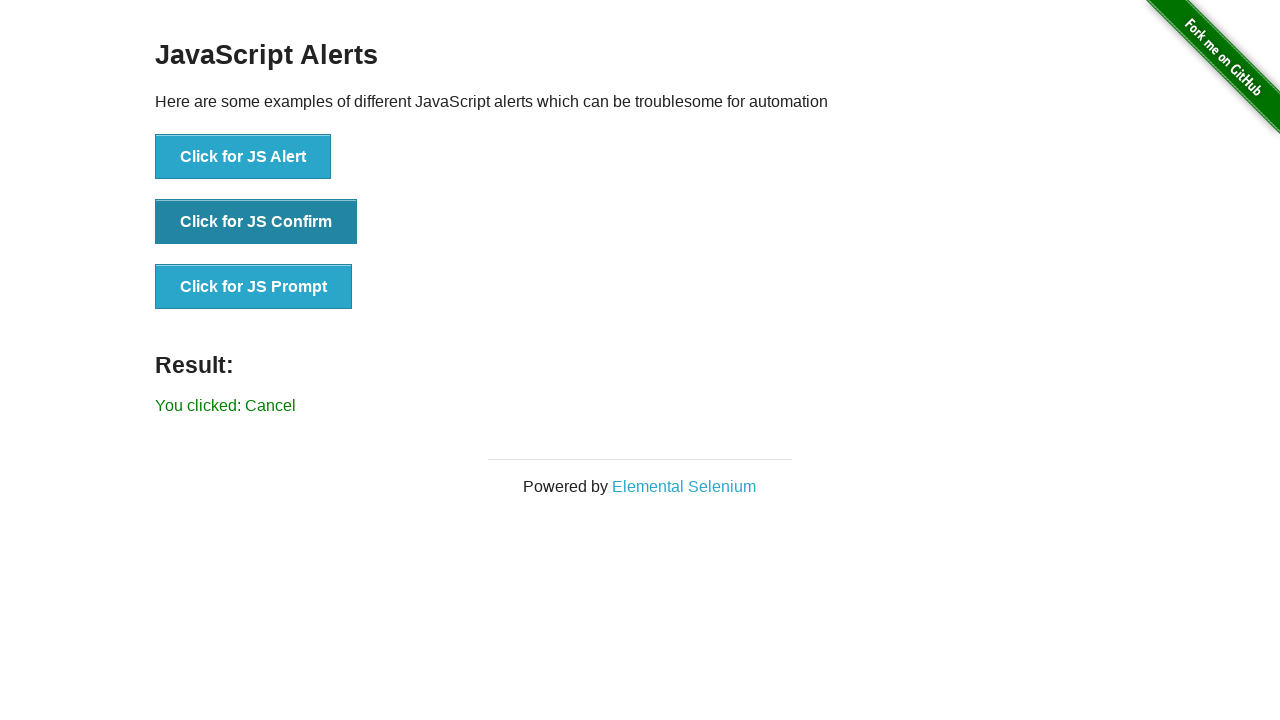

Retrieved result text: 'You clicked: Cancel'
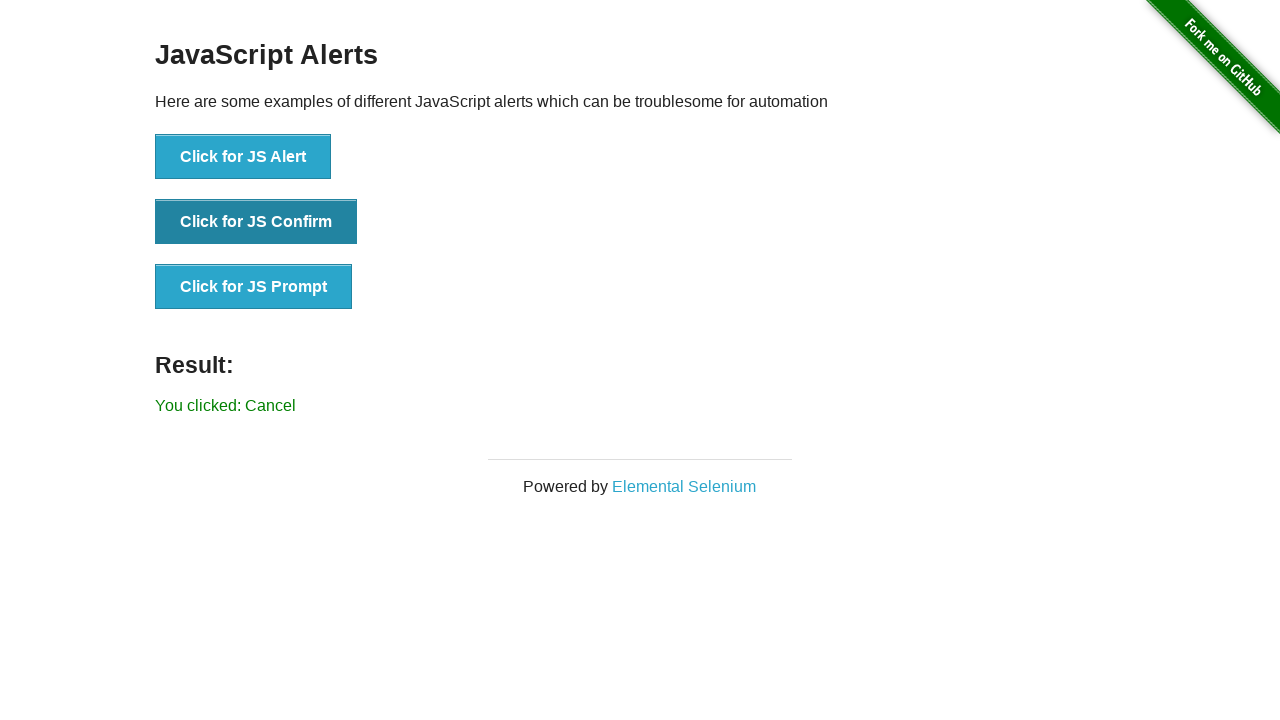

Verified result does not contain 'successfuly'
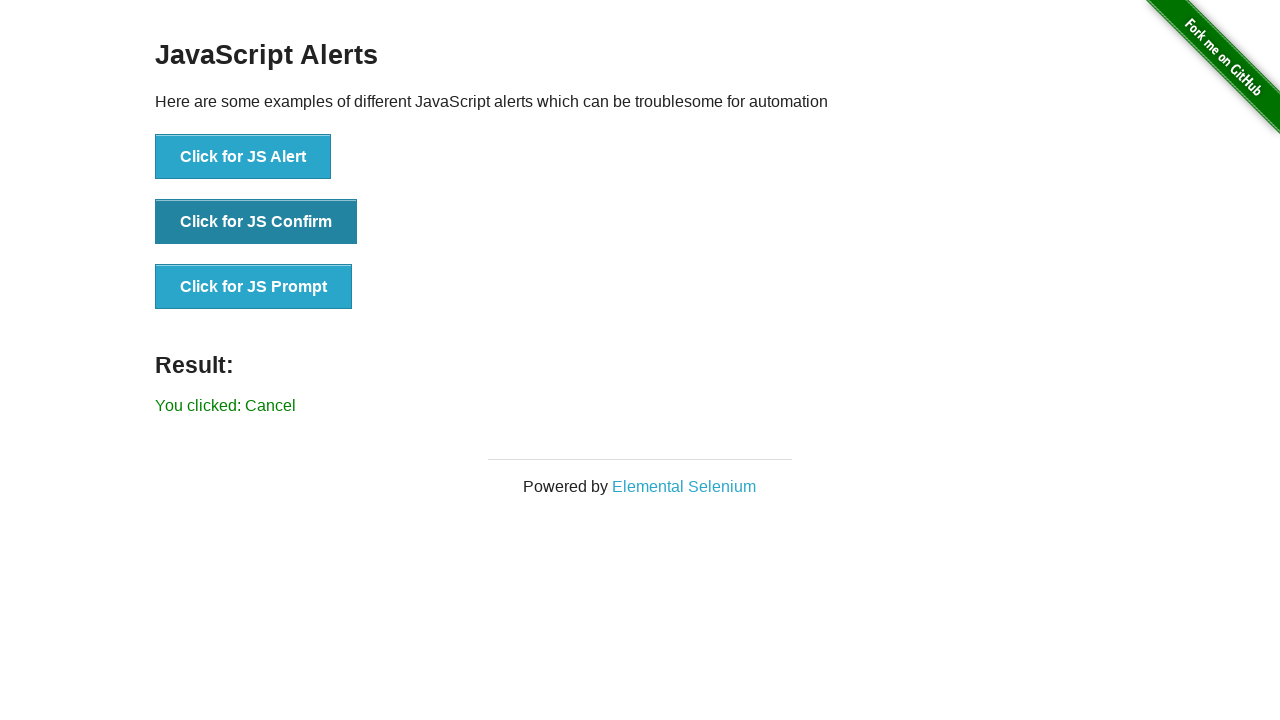

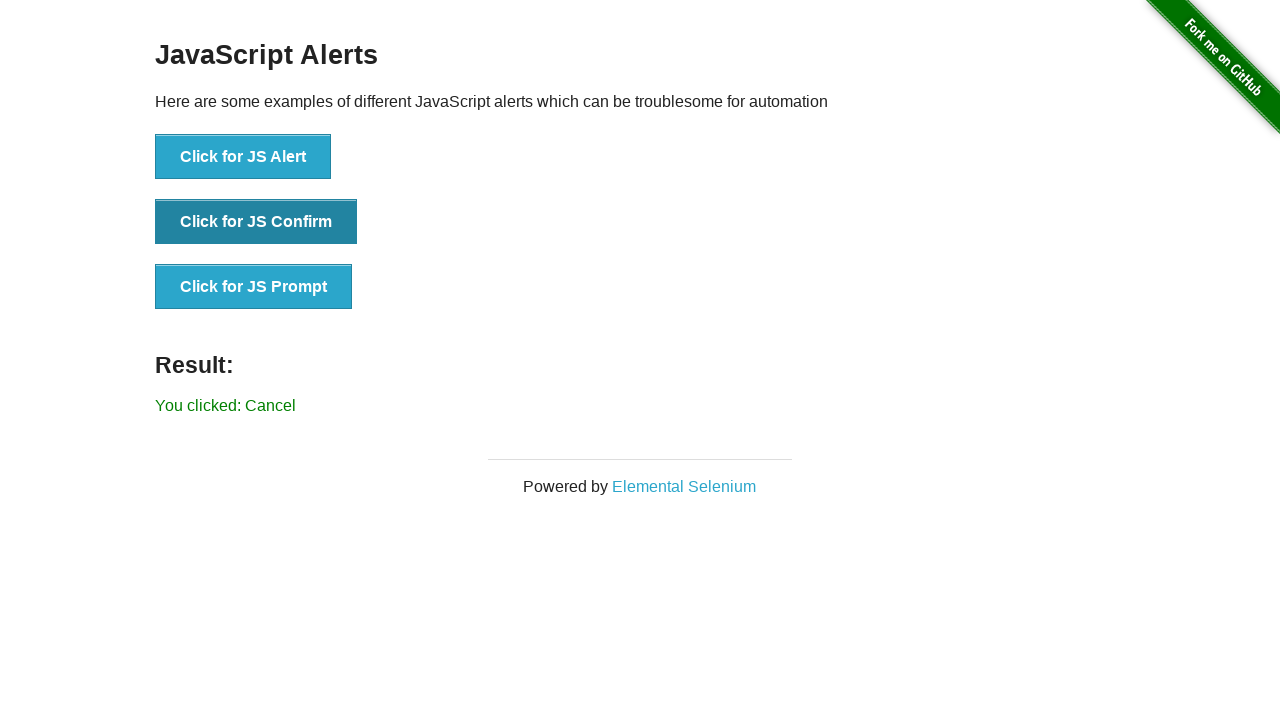